Clicks on the "Frequently asked questions" heading and its container element

Starting URL: https://www.freecodecamp.org/donate

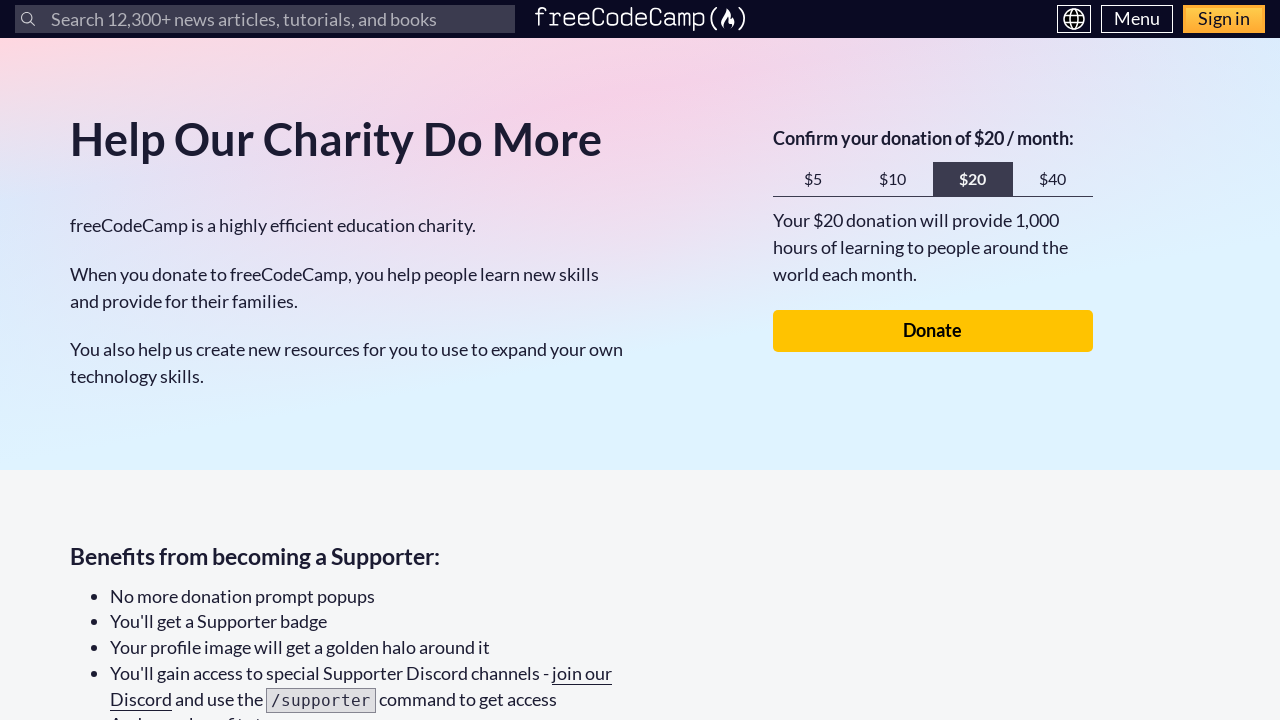

Clicked on 'Frequently asked questions' heading at (542, 384) on internal:role=heading[name="Frequently asked questions"i]
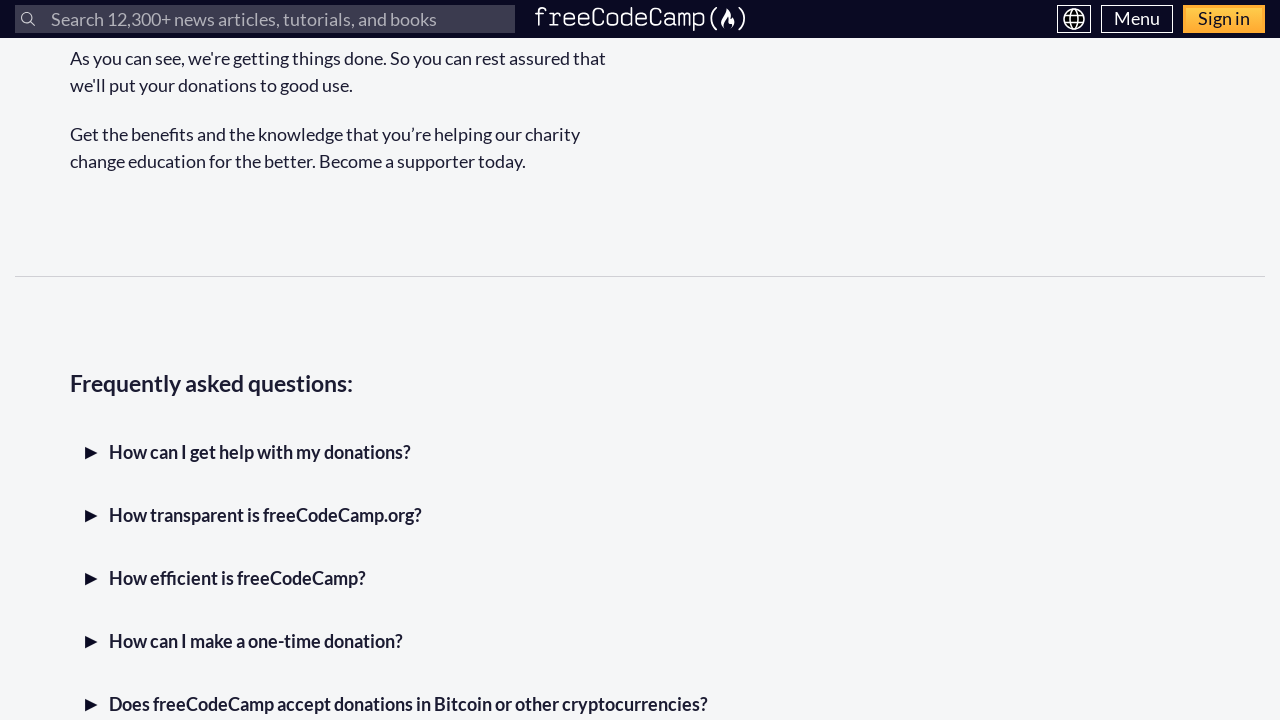

Clicked on the FAQ container div element at (640, 360) on div >> internal:has-text="Frequently asked questions"i >> nth=0
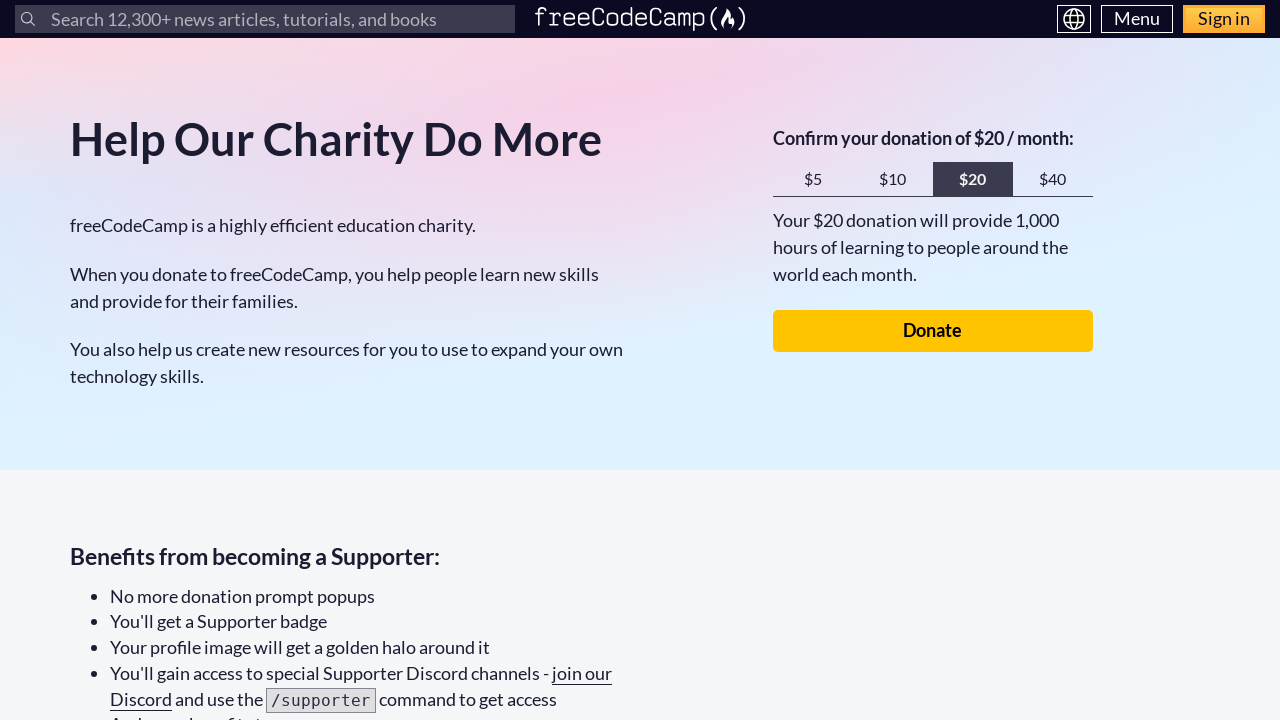

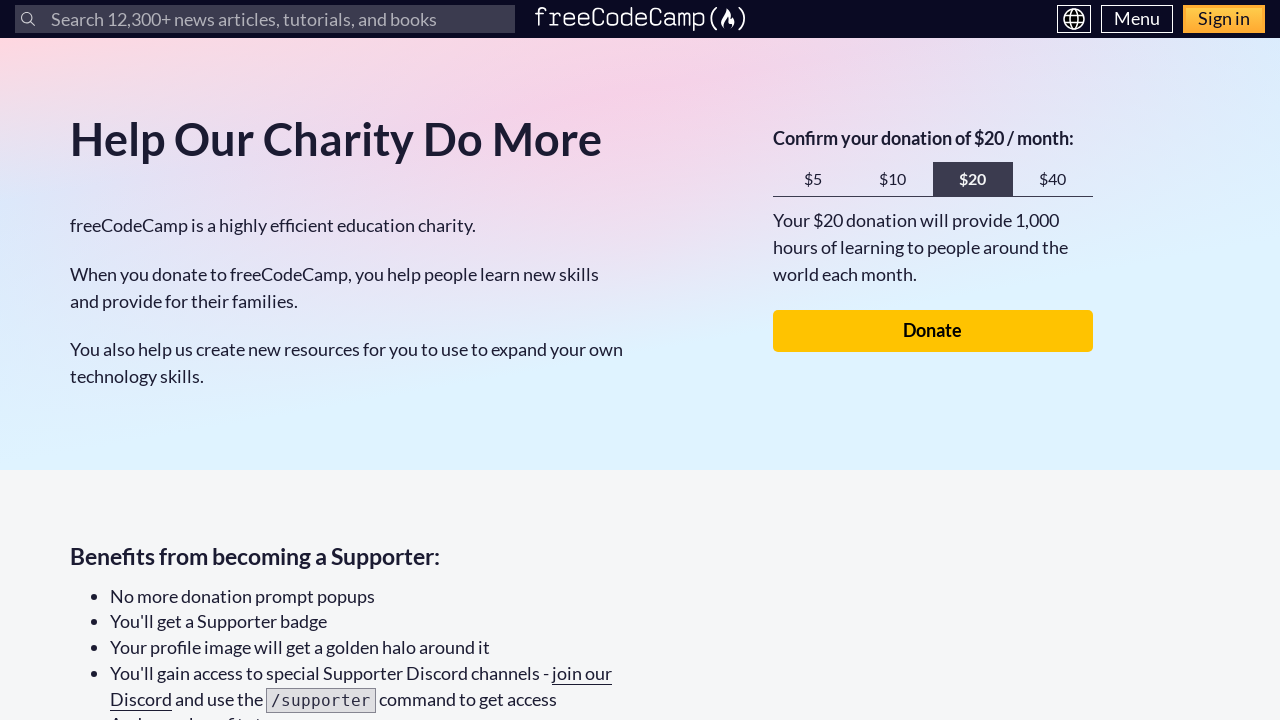